Tests the green loading button functionality by clicking it and verifying the loading state transitions from button to loading text to success message using implicit waits.

Starting URL: https://kristinek.github.io/site/examples/loading_color

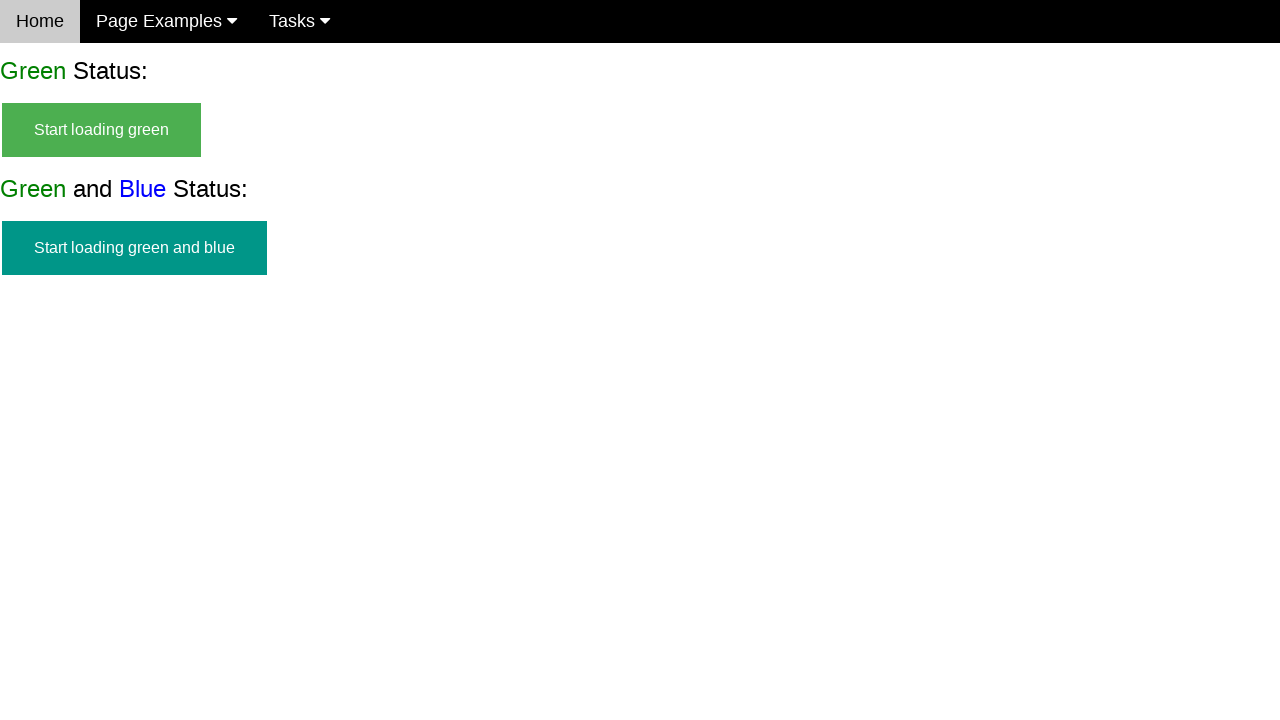

Navigated to loading color example page
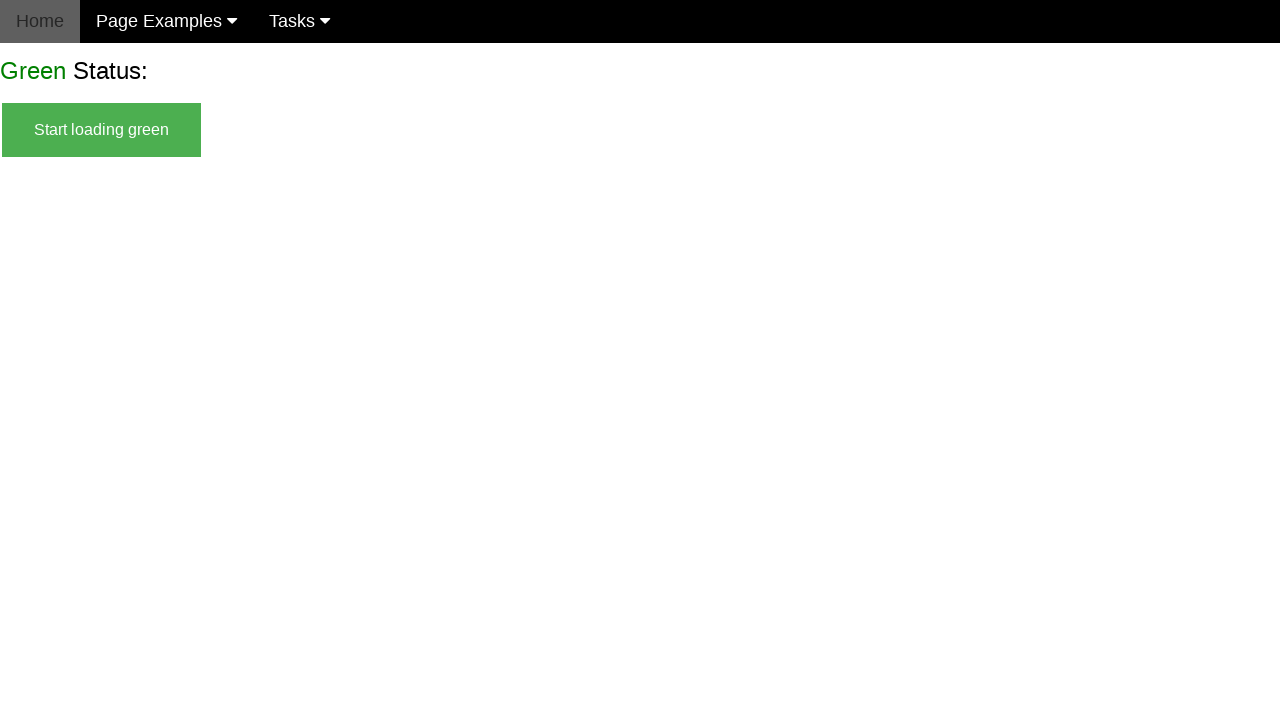

Clicked the green loading button at (102, 130) on #start_green
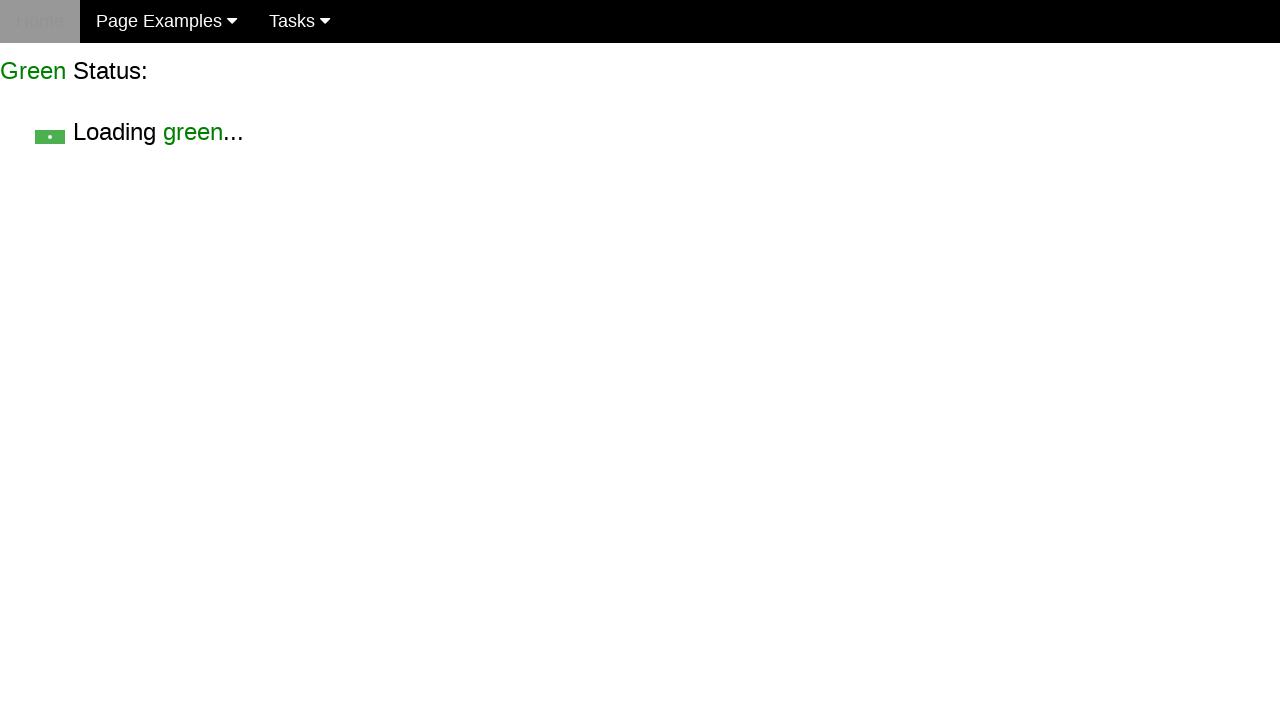

Loading text appeared, button is now hidden
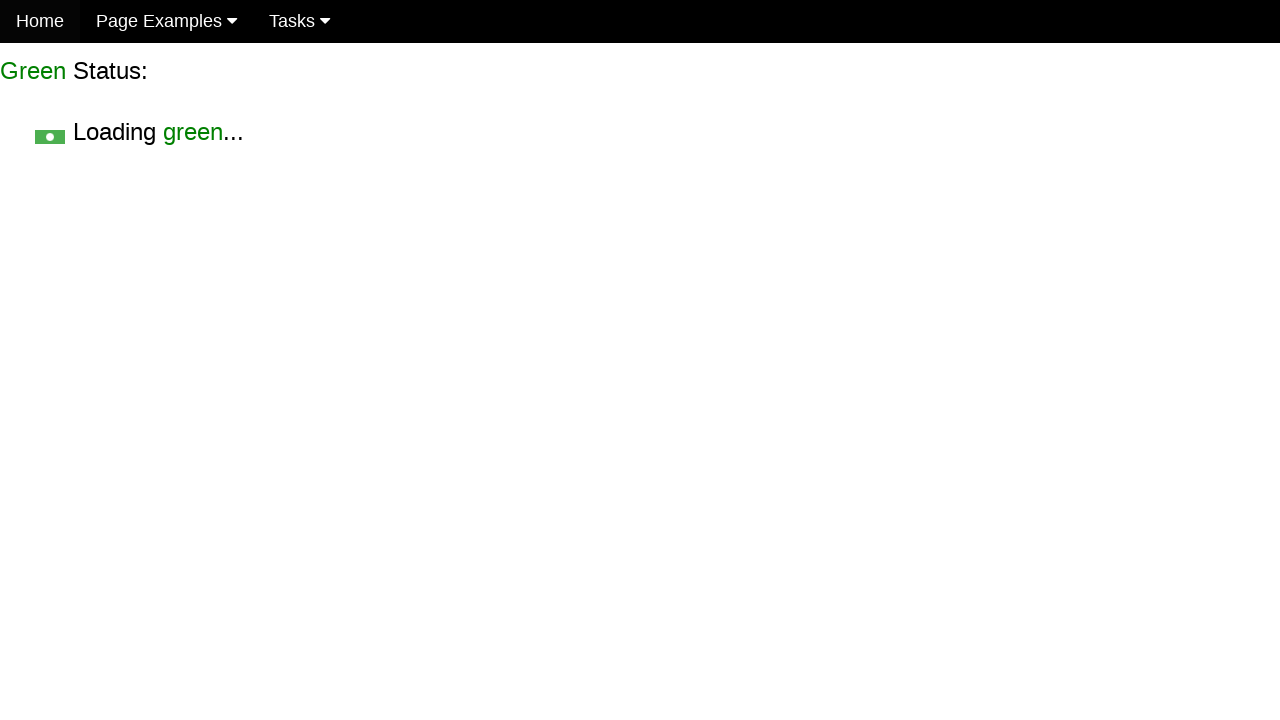

Success message appeared after loading completed
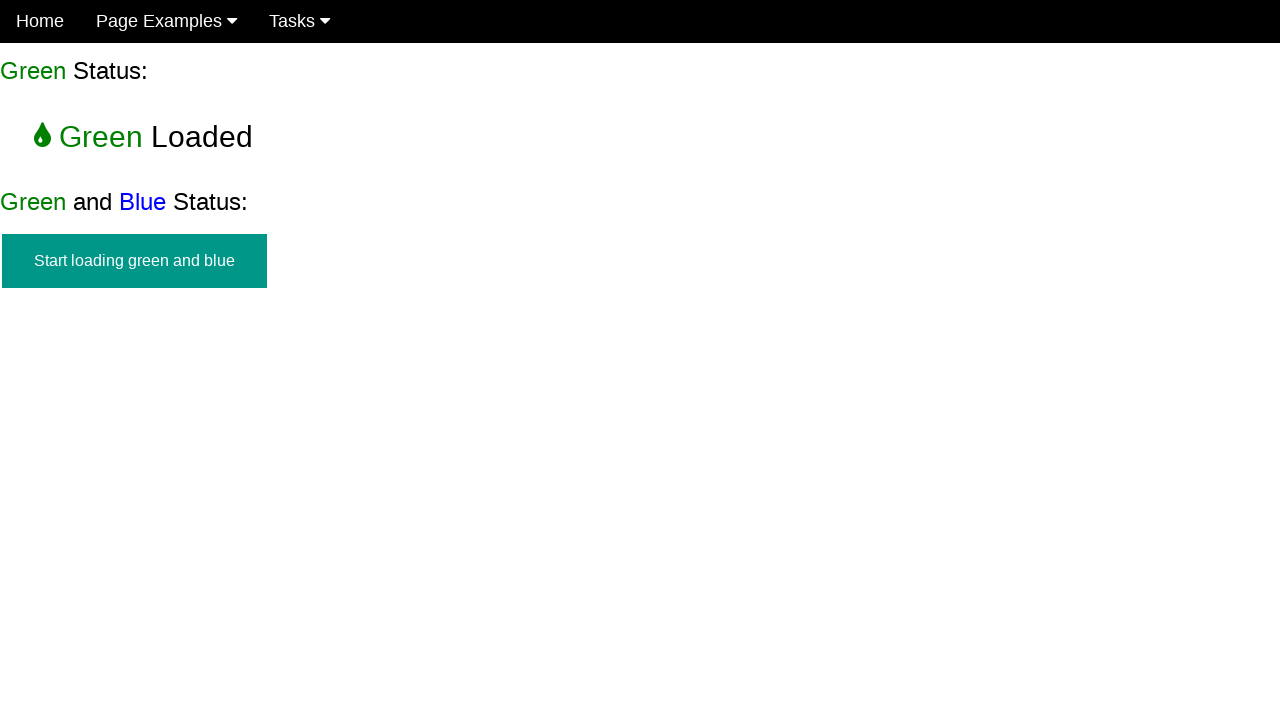

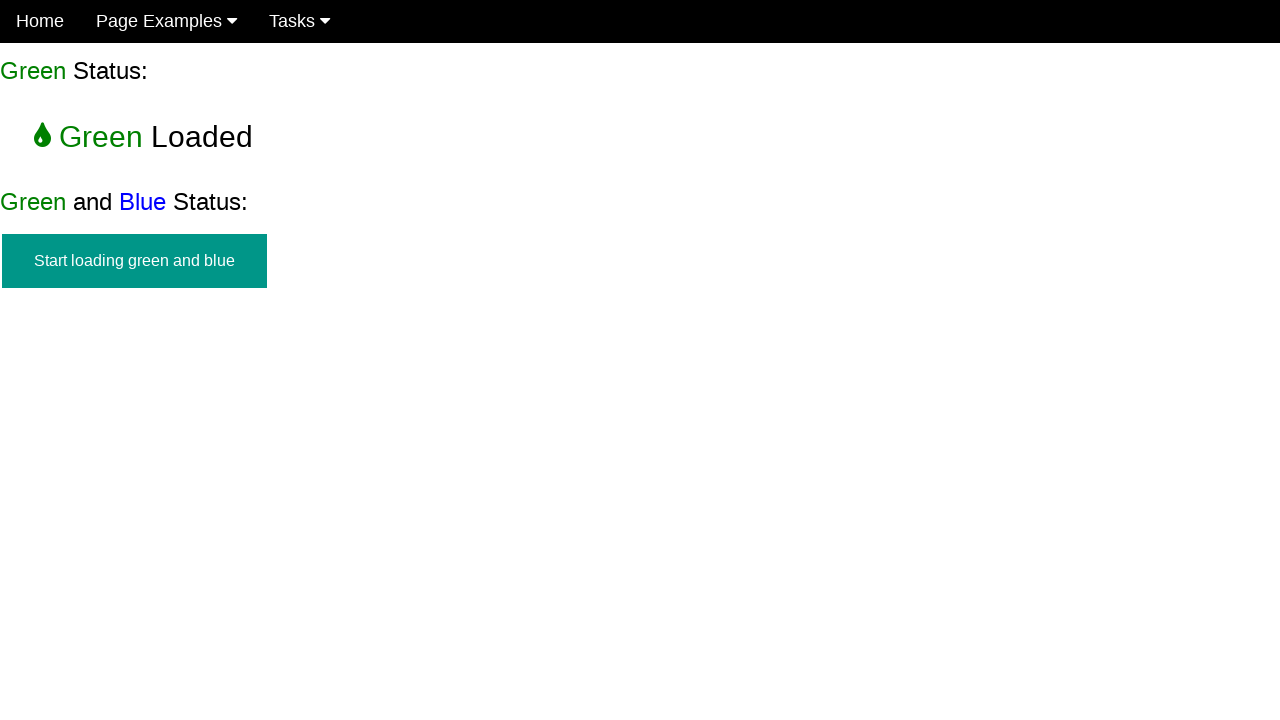